Tests navigation between two websites, verifying page titles and URLs contain expected text

Starting URL: https://www.testotomasyonu.com

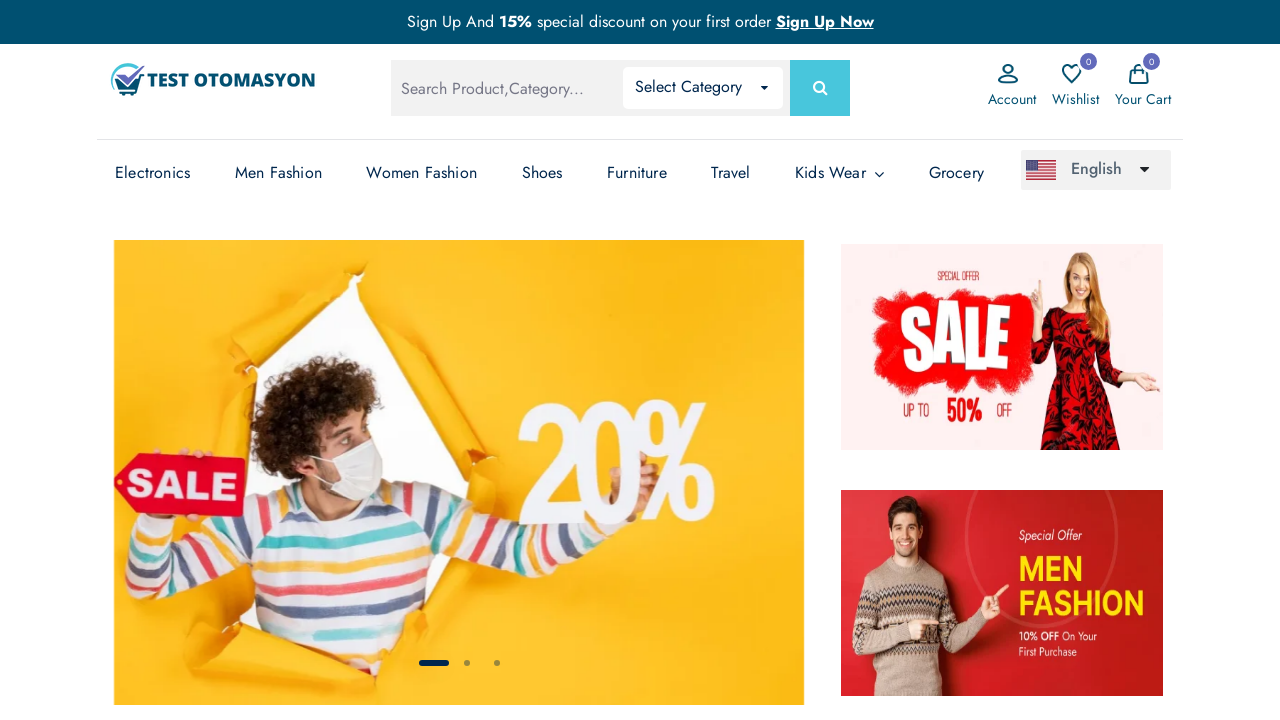

Verified page title contains 'Otomasyon'
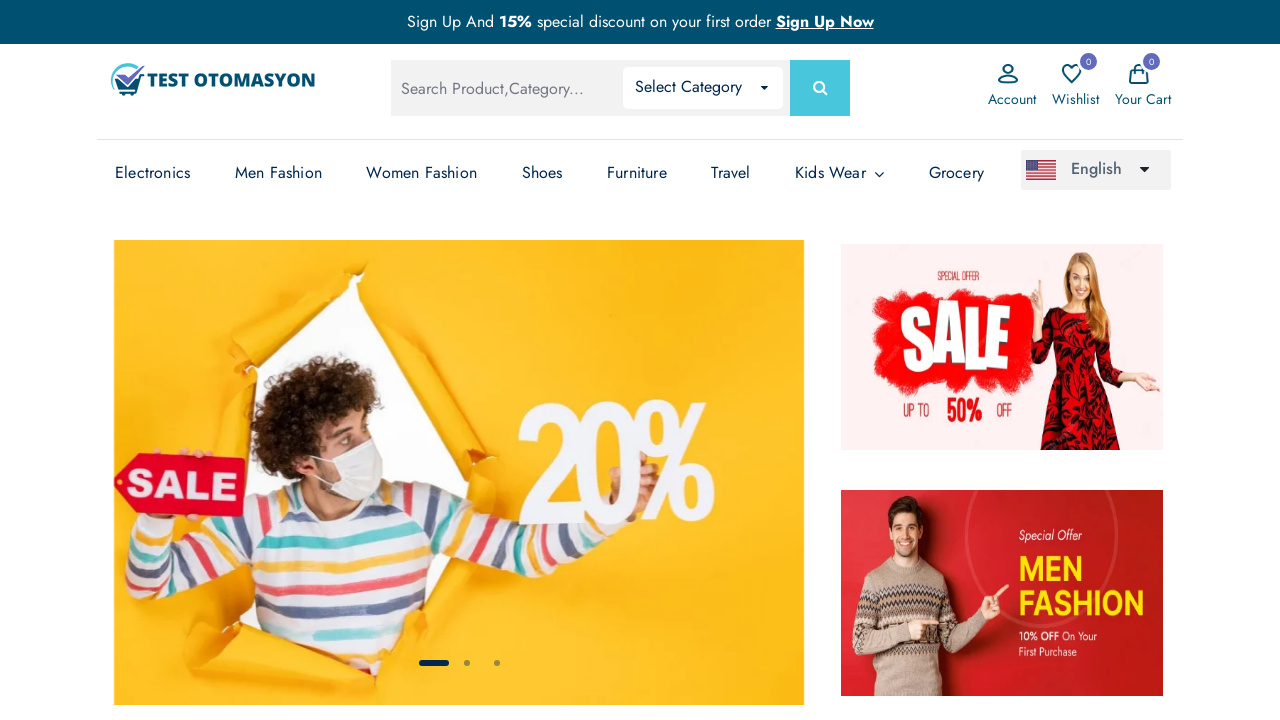

Navigated to https://www.wisequarter.com
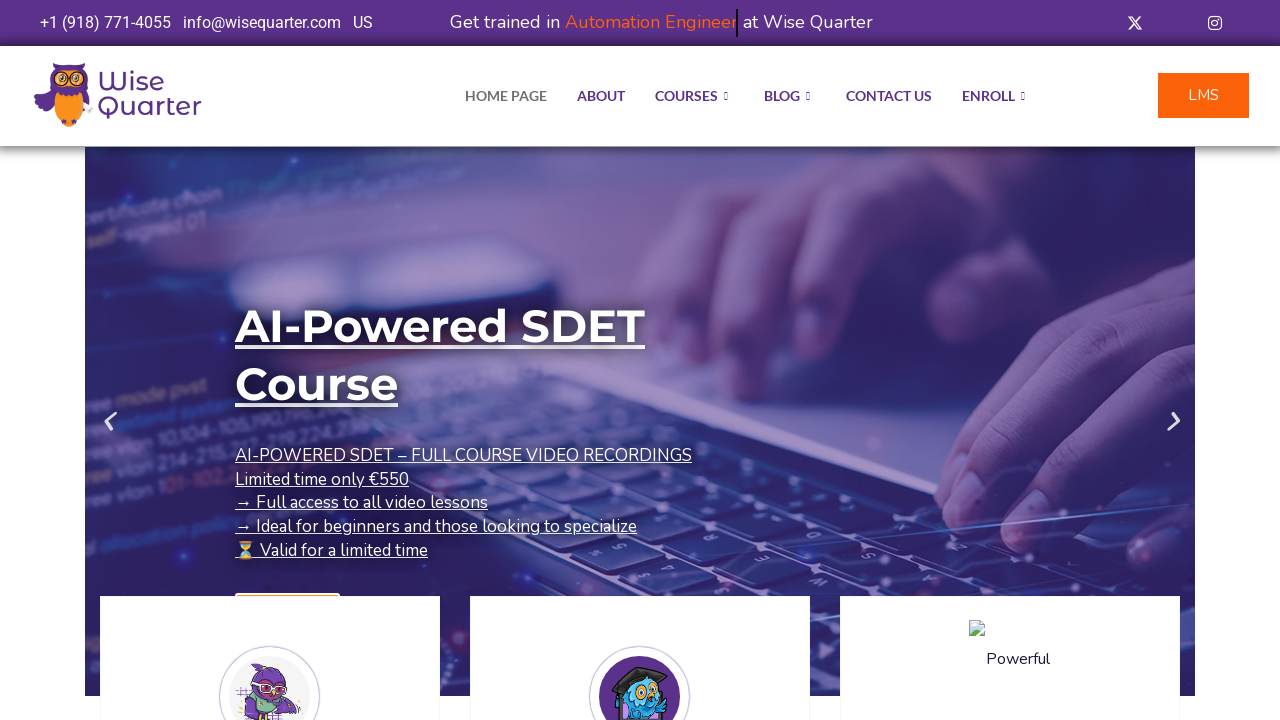

Verified URL contains 'wisequarter'
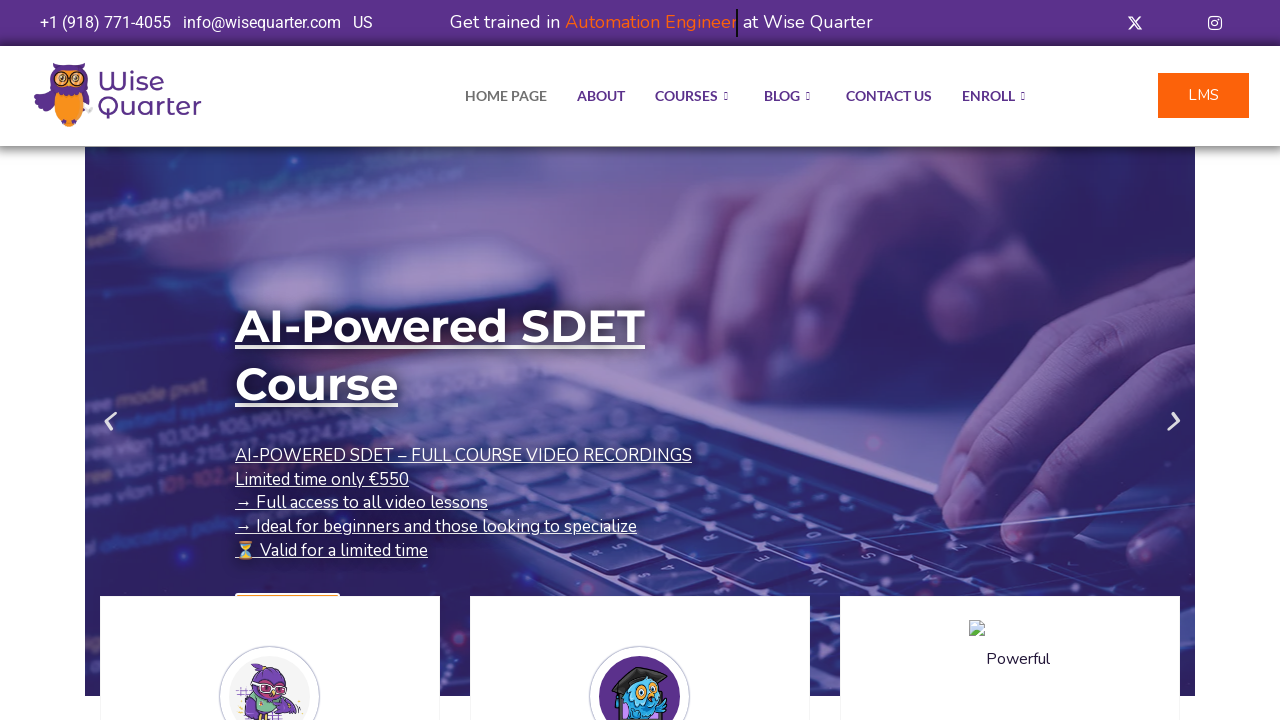

Navigated back to previous page
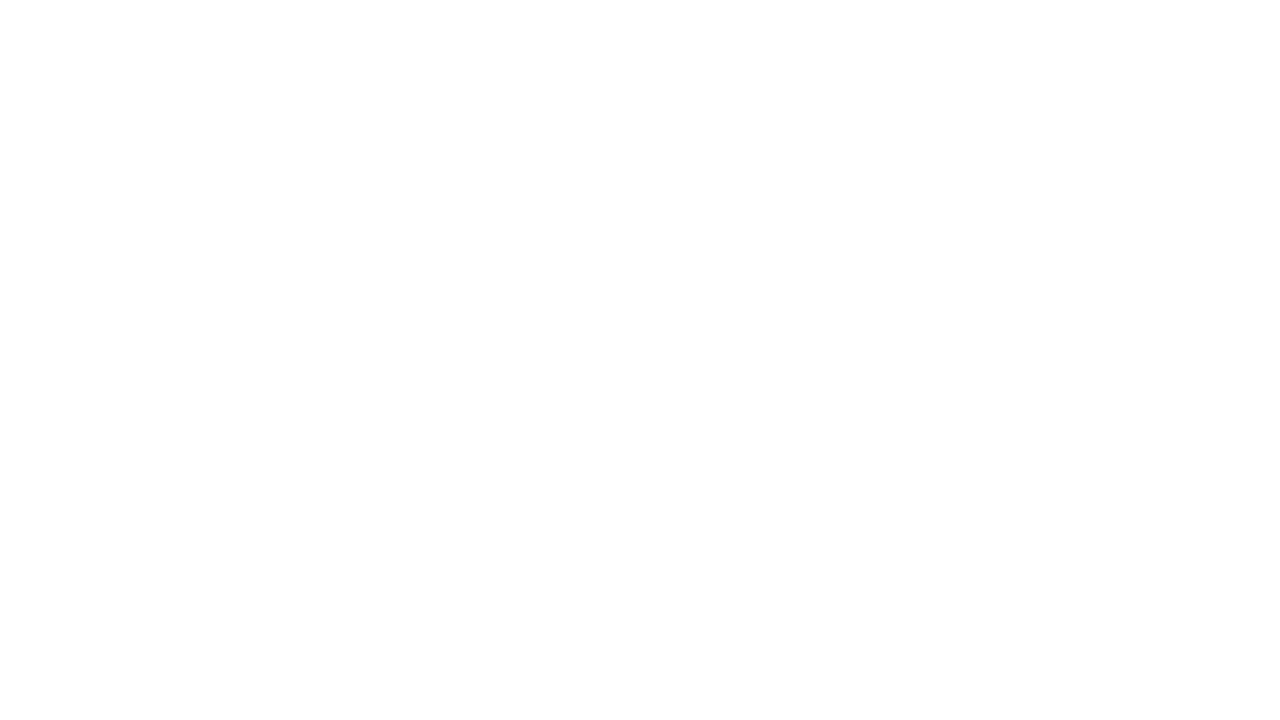

Verified URL contains 'otomasyon' after navigating back
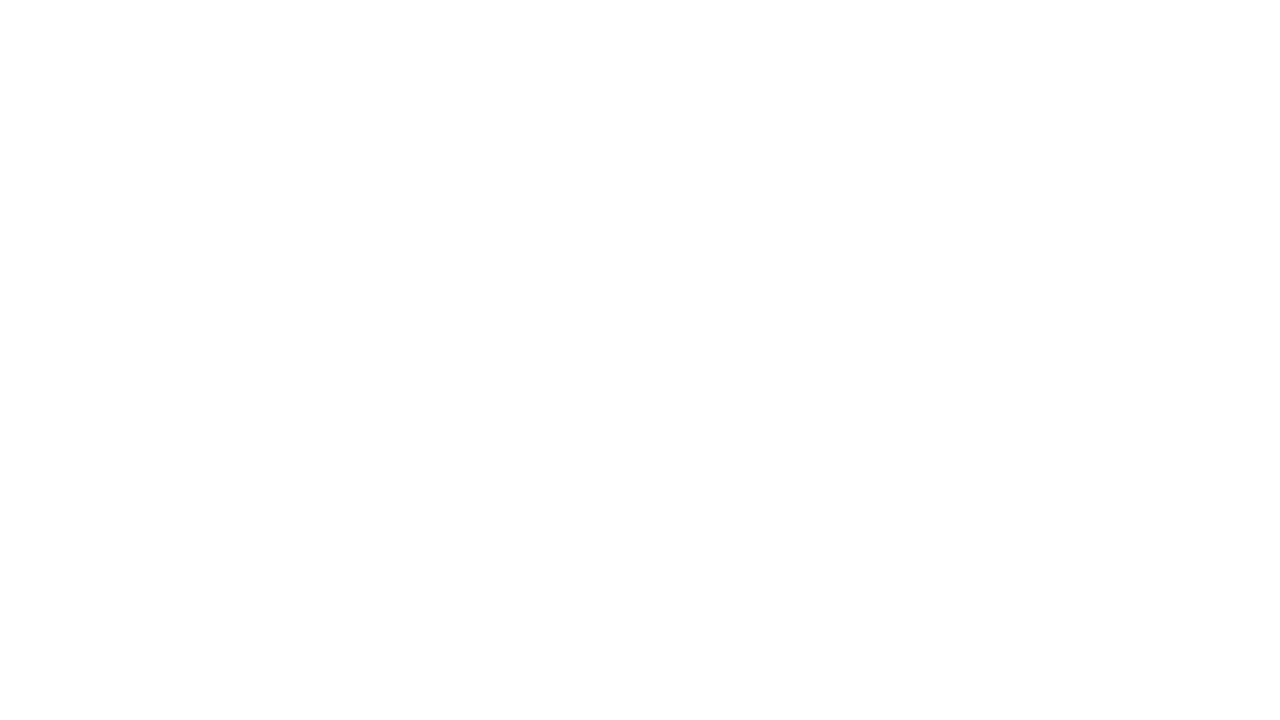

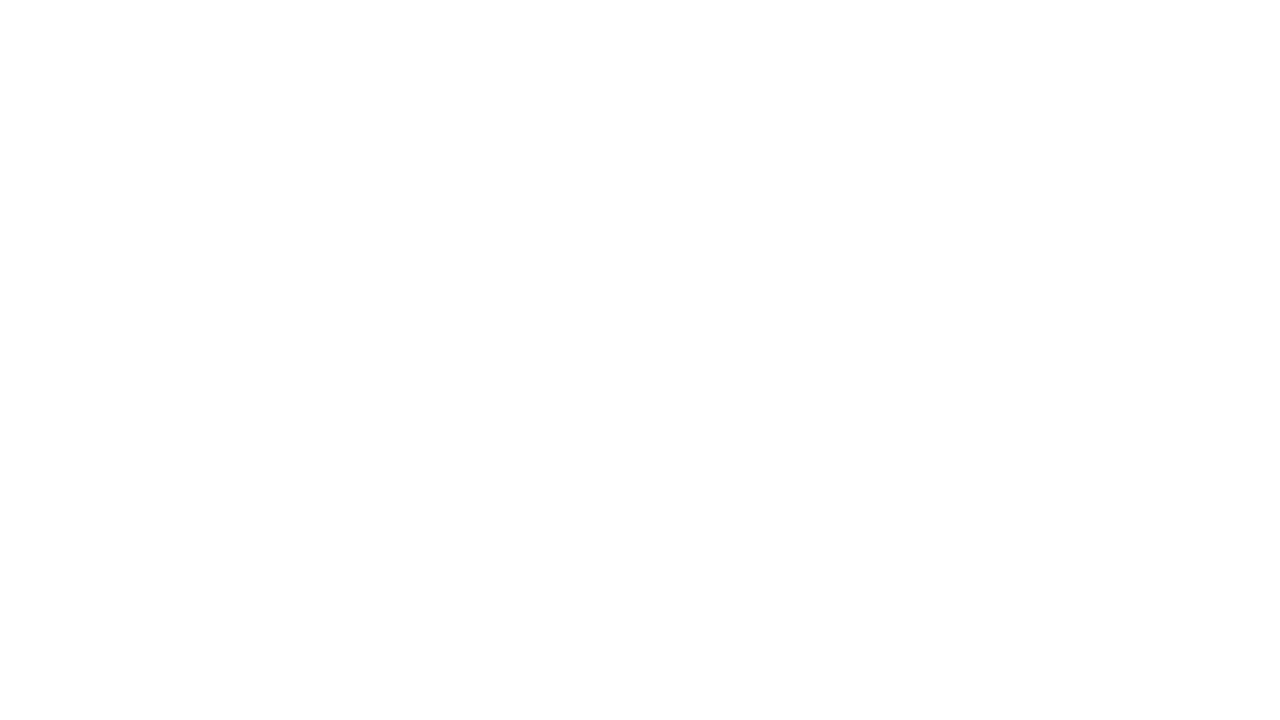